Tests the practice registration form by filling out all fields including name, email, gender, phone number, date of birth, subjects, hobbies, address, and state/city dropdowns, then verifies the submitted data appears in the confirmation modal.

Starting URL: https://demoqa.com/automation-practice-form

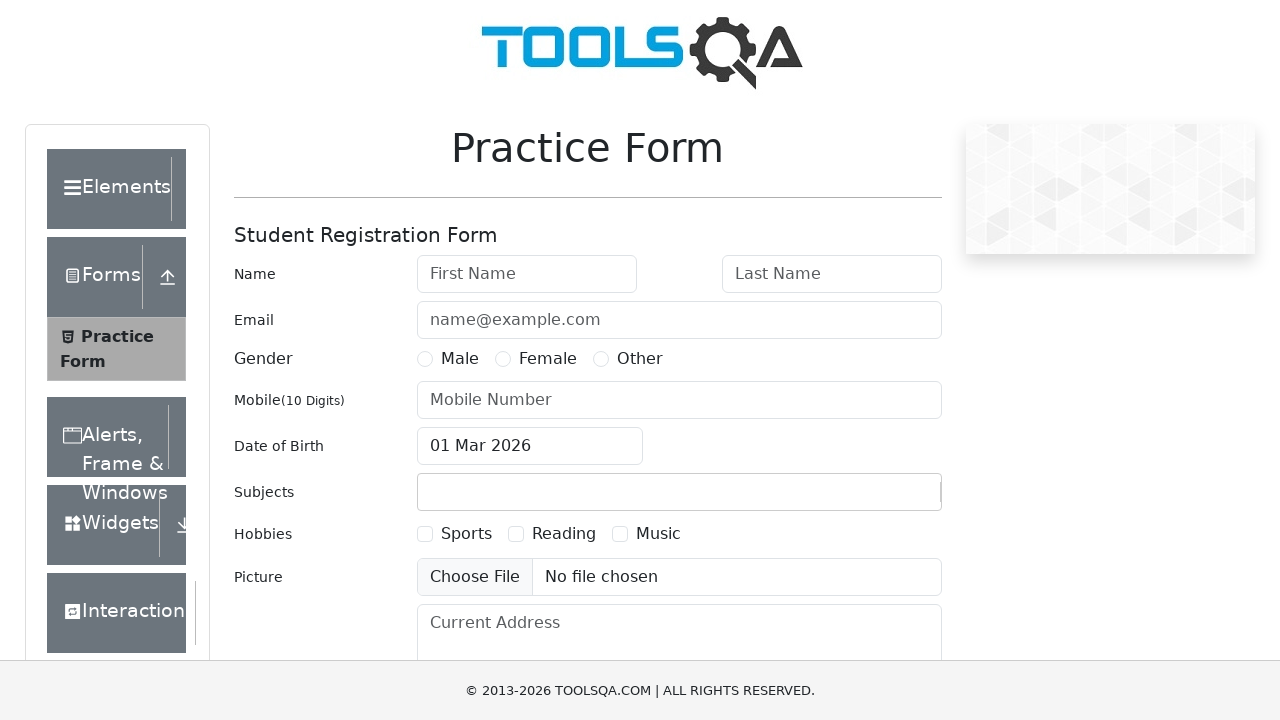

Removed footer element
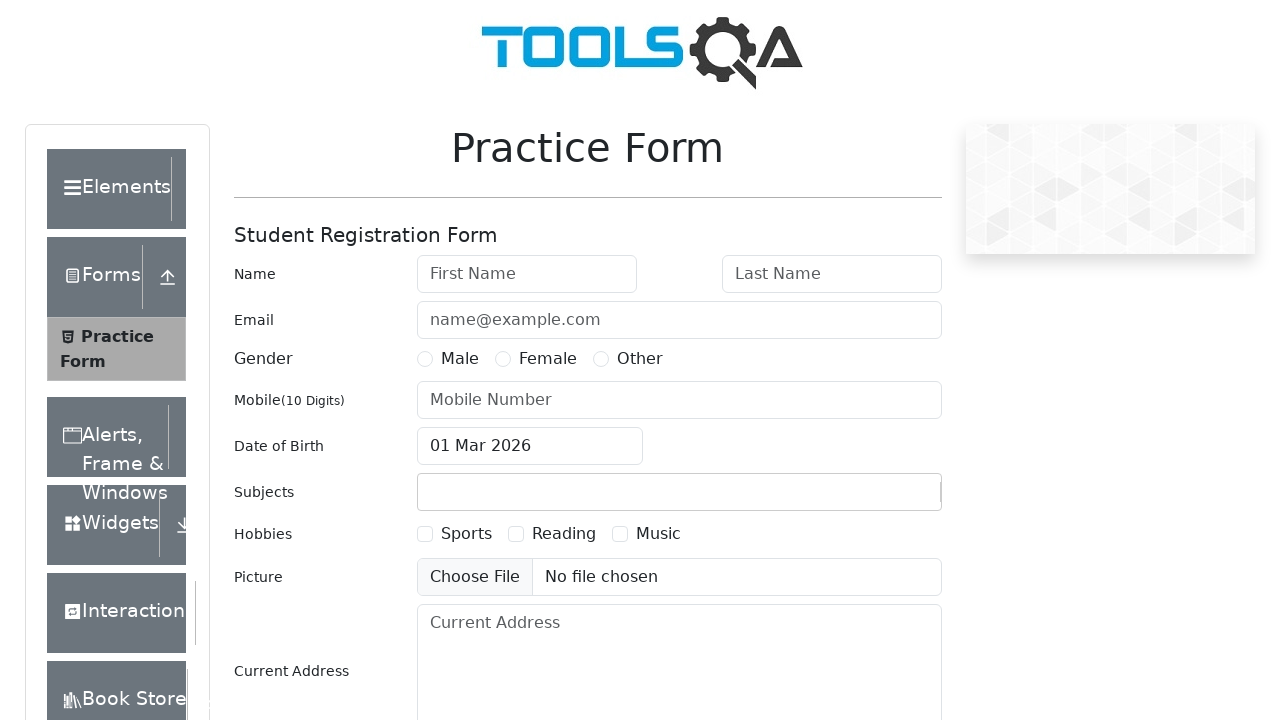

Removed fixed banner element
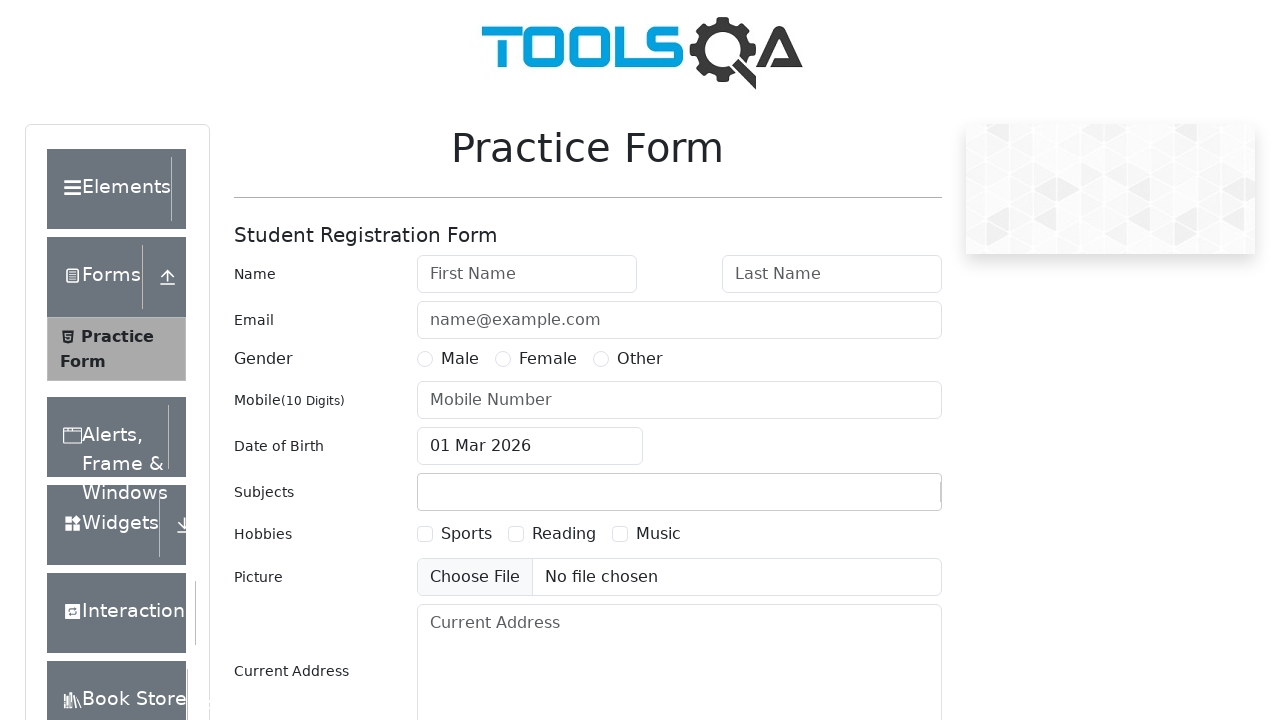

Filled first name field with 'Billy' on #firstName
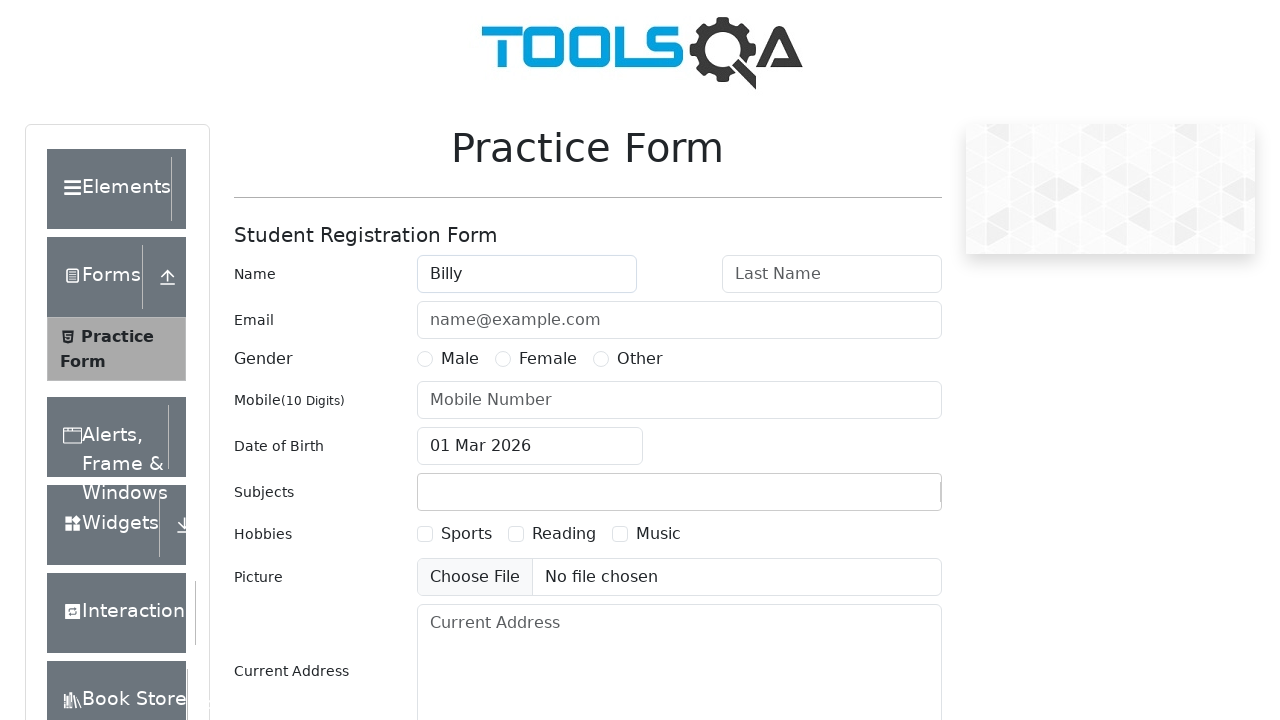

Filled last name field with 'Milligan' on #lastName
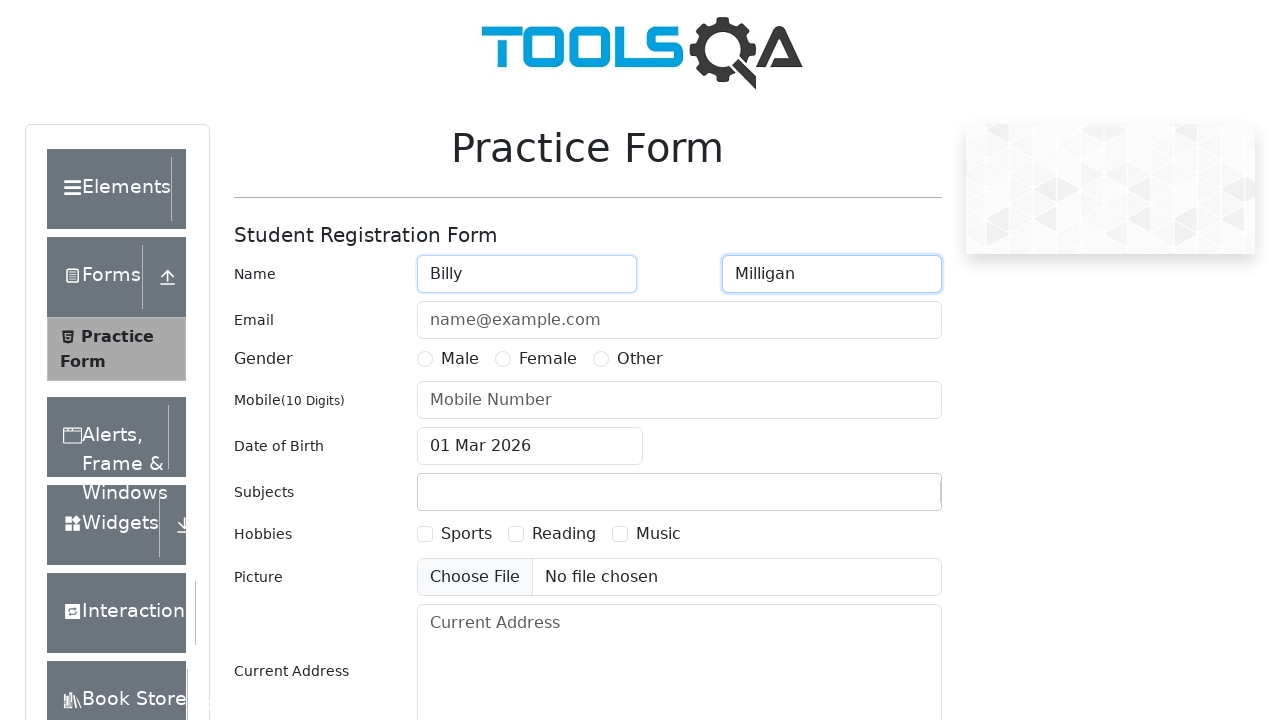

Filled email field with 'billymilly@gogle.com' on #userEmail
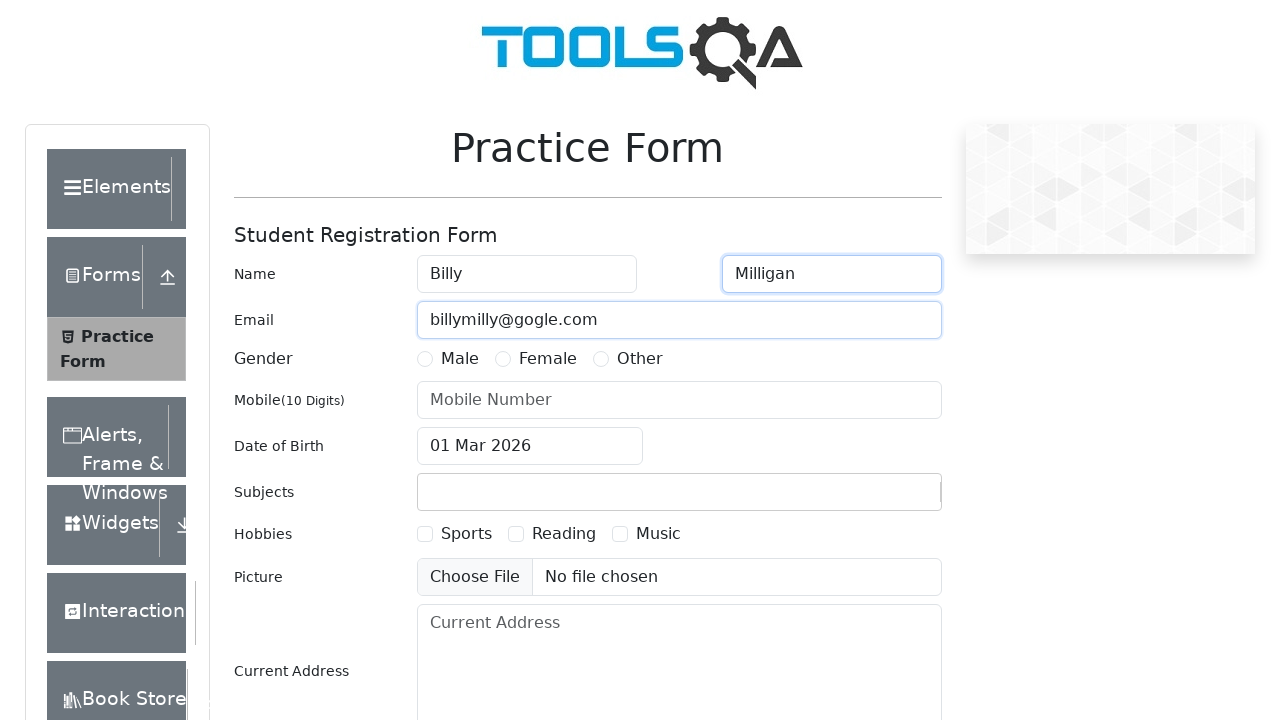

Selected 'Other' gender option at (640, 359) on #genterWrapper >> text=Other
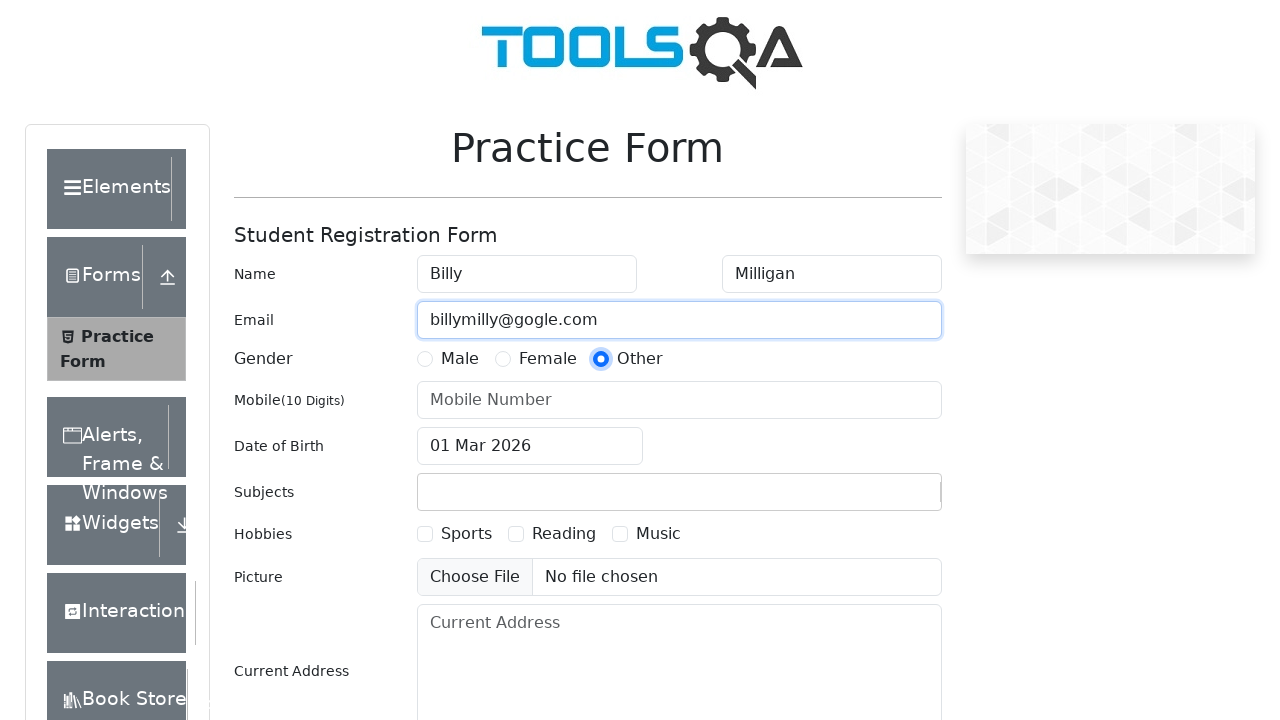

Filled phone number field with '9999999999' on #userNumber
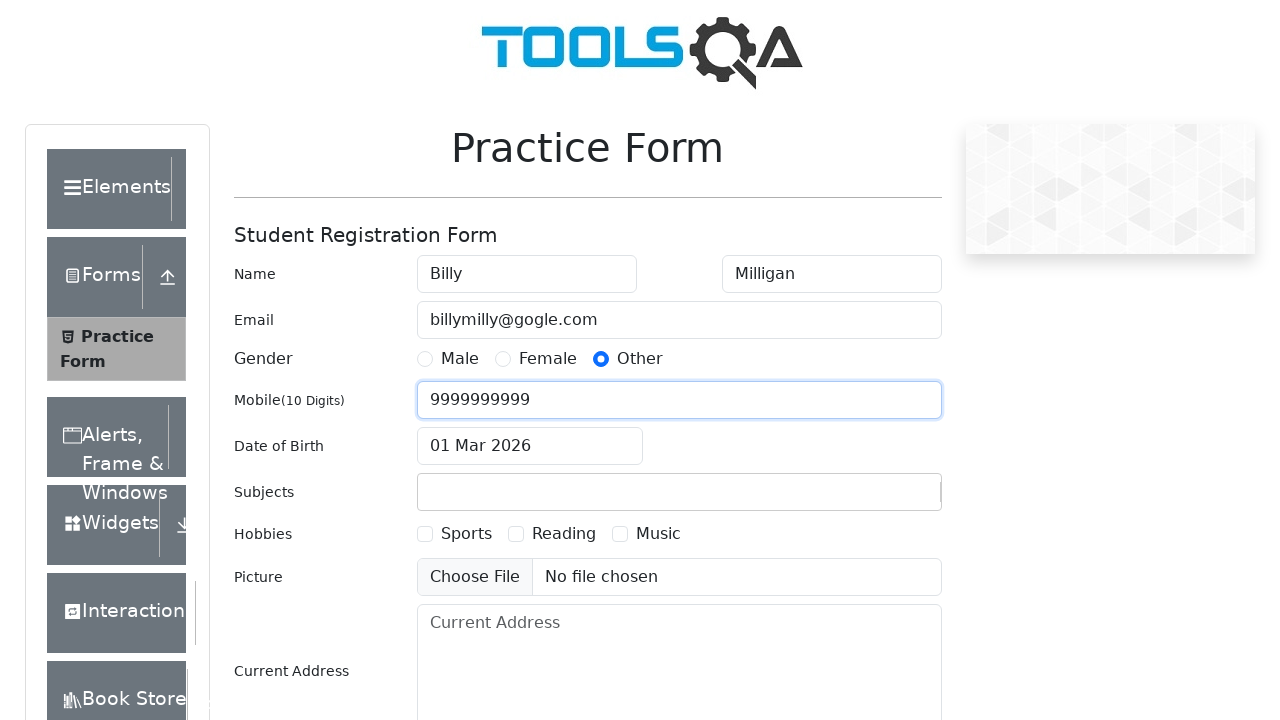

Clicked date of birth input to open date picker at (530, 446) on #dateOfBirthInput
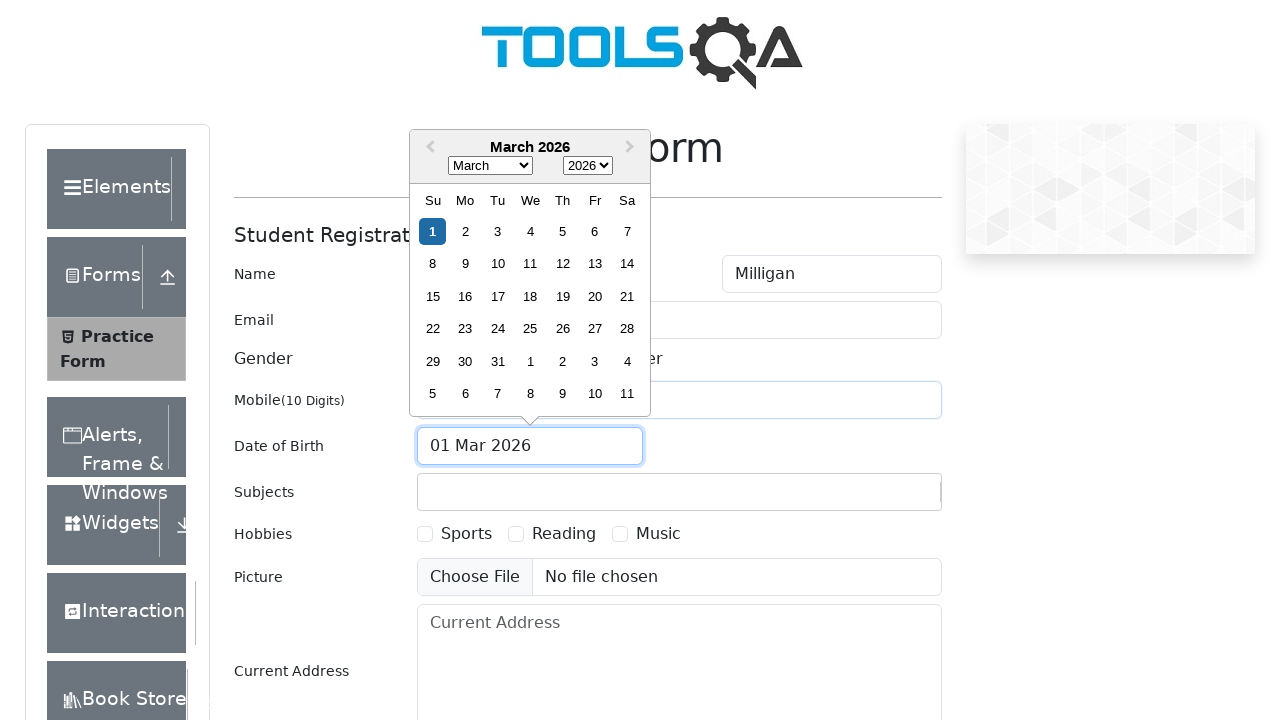

Selected July in date picker month dropdown on .react-datepicker__month-select
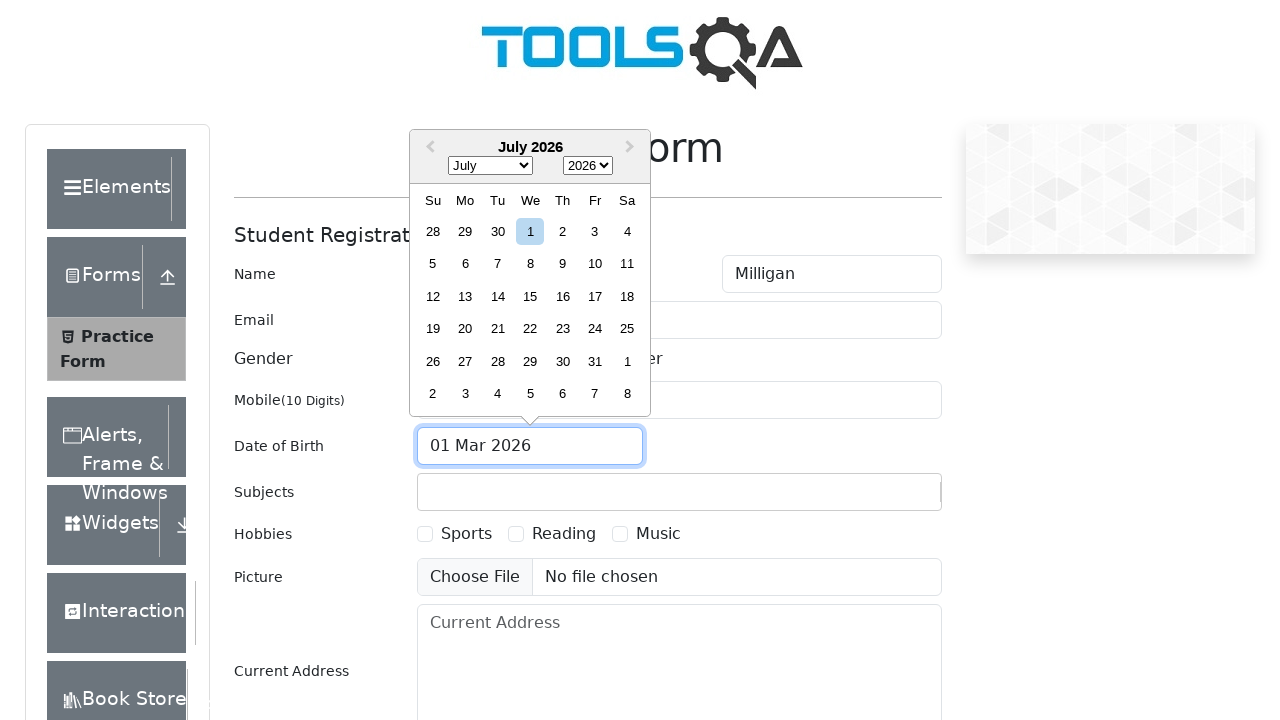

Selected 1993 in date picker year dropdown on .react-datepicker__year-select
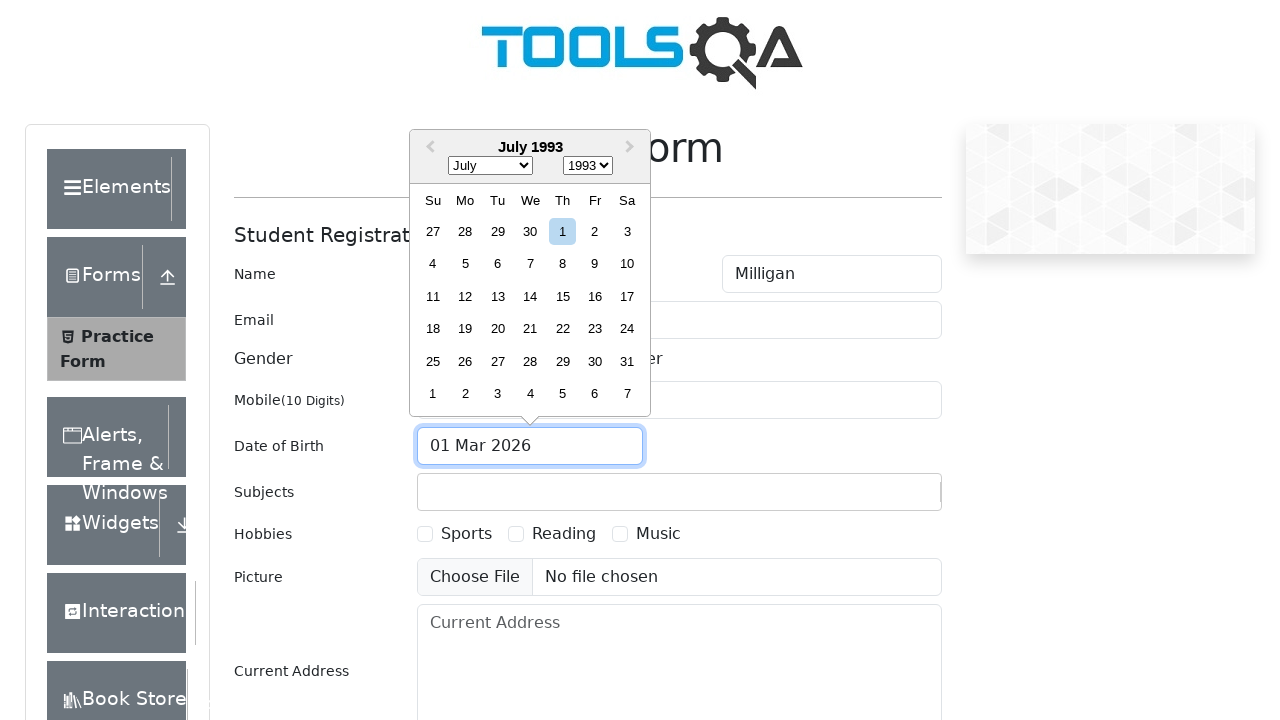

Selected 15th day in date picker at (562, 296) on .react-datepicker__day--015
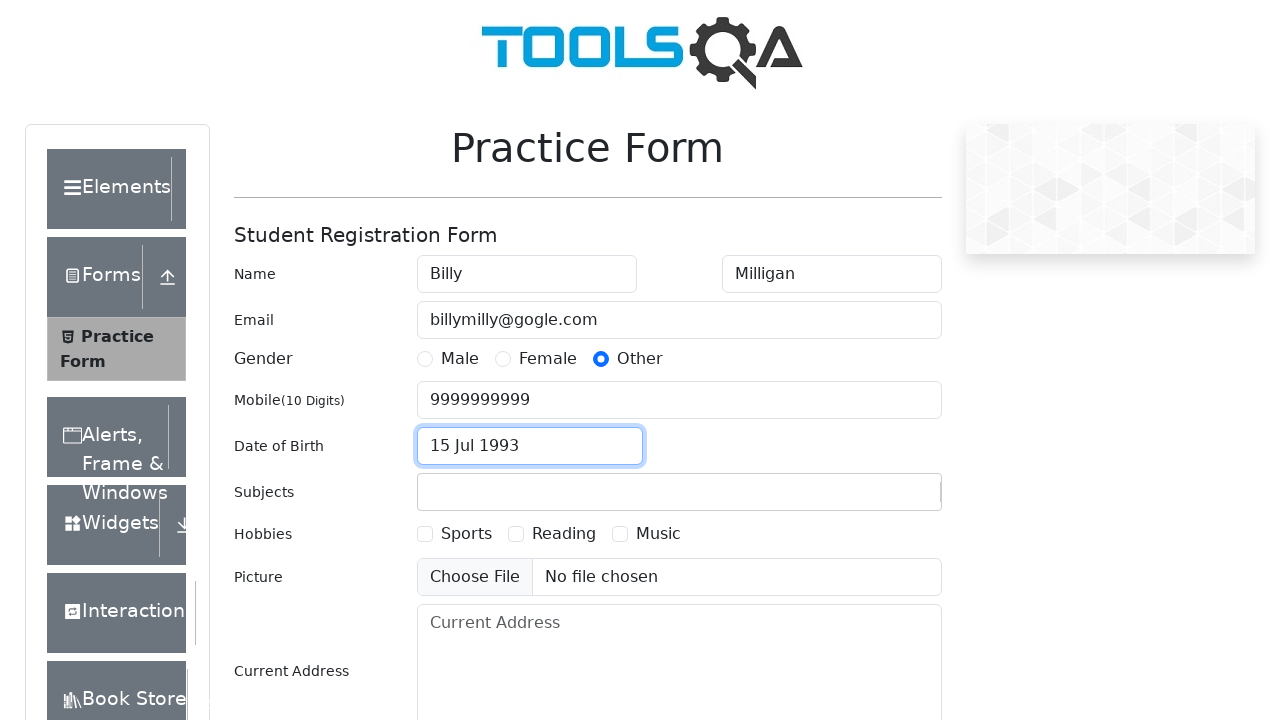

Typed 'Com' in subjects input field on #subjectsInput
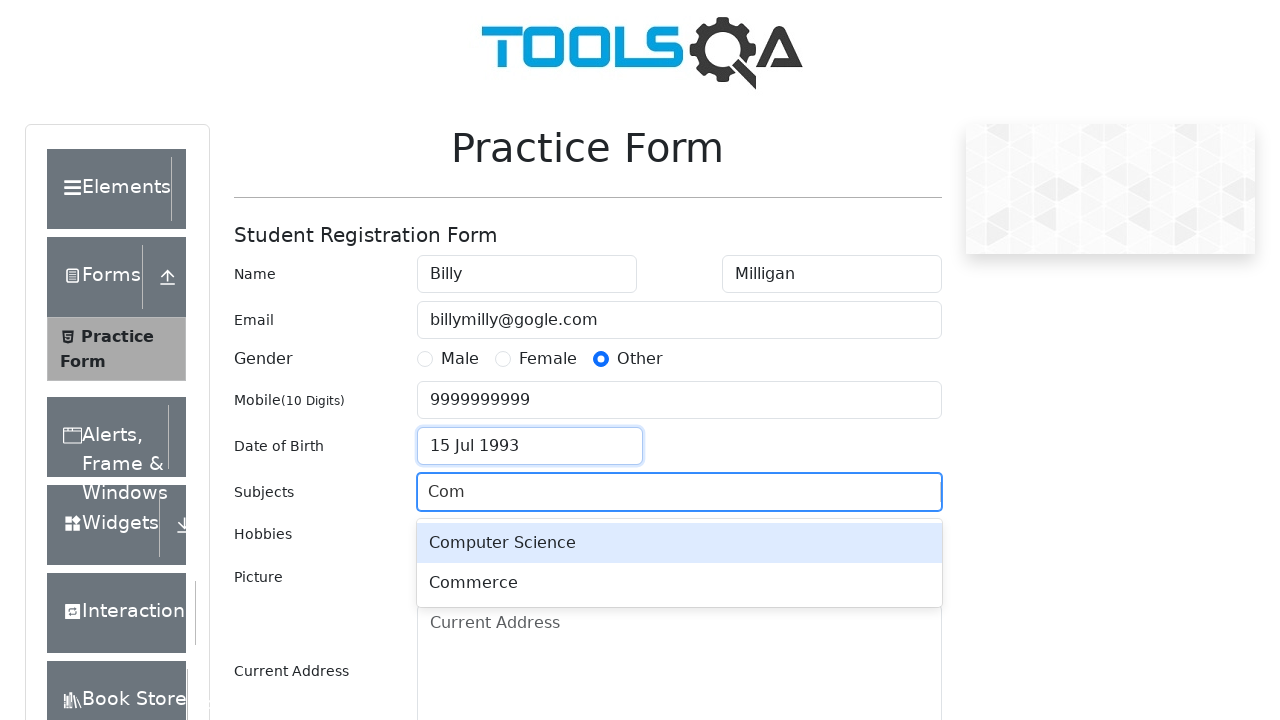

Pressed Enter to select Computer Science subject on #subjectsInput
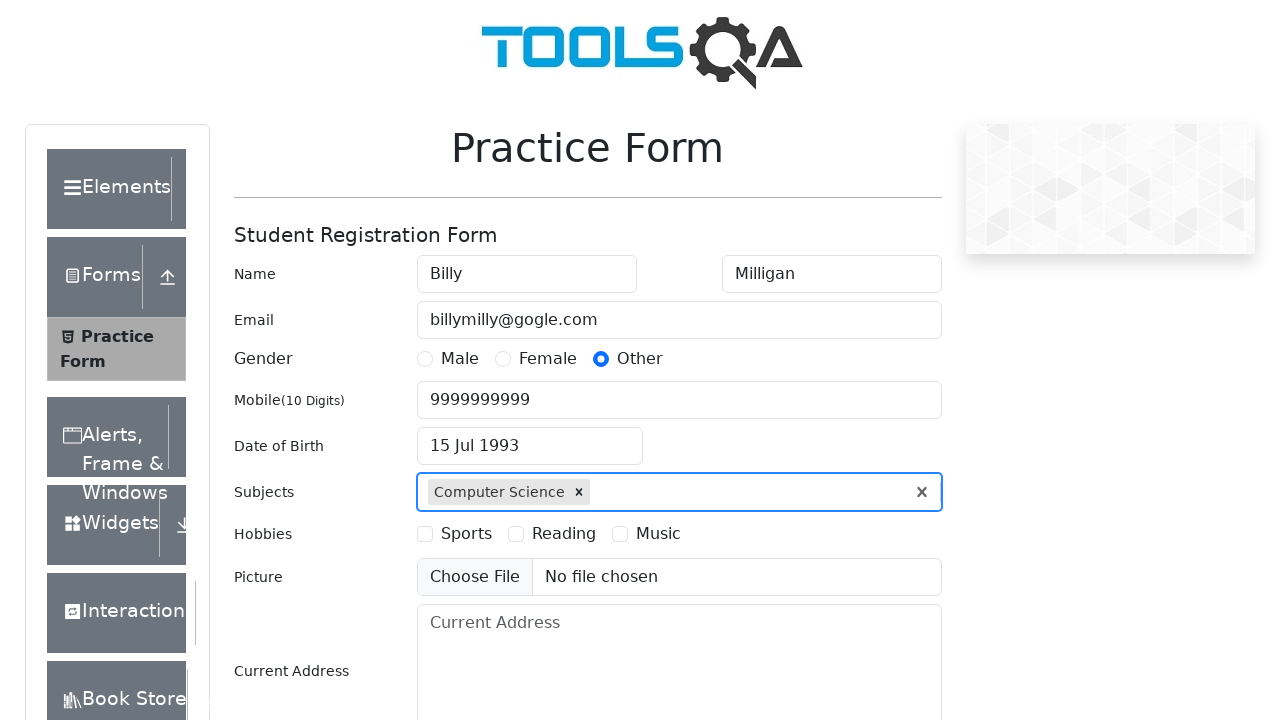

Selected 'Sports' hobby checkbox at (466, 534) on #hobbiesWrapper >> text=Sports
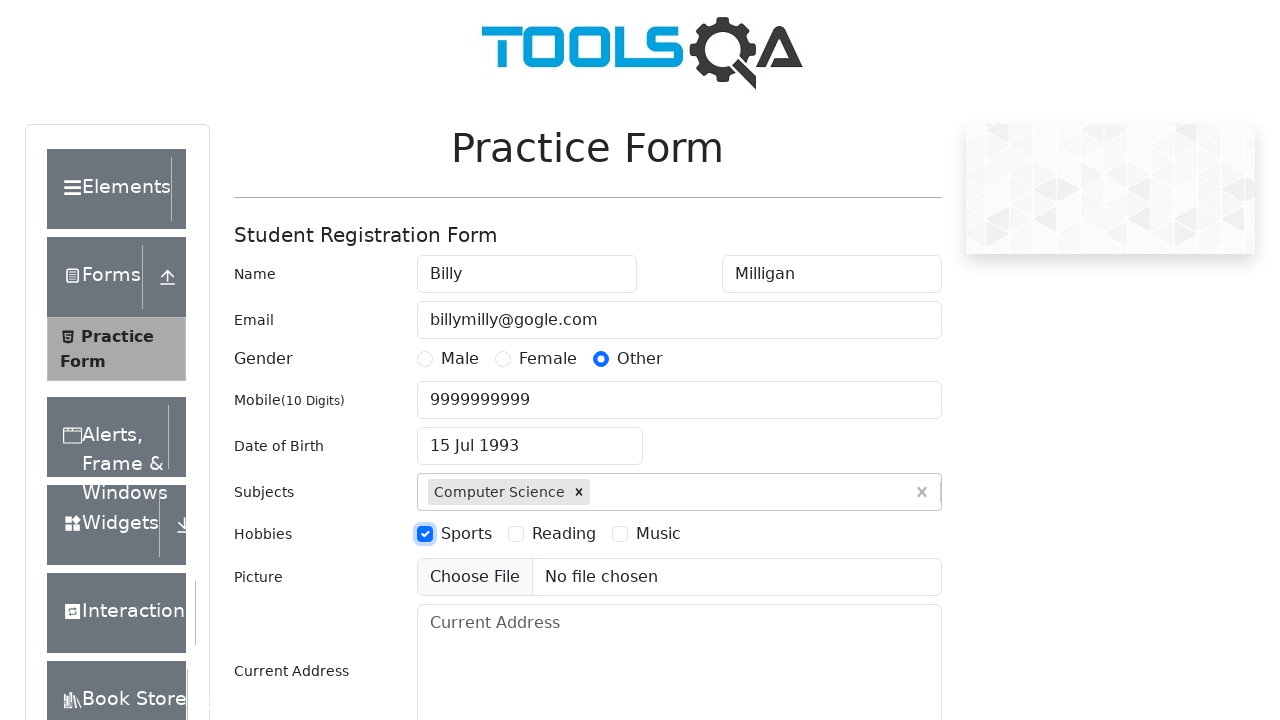

Filled current address field with '55 W Gore St Orlando 32806' on #currentAddress
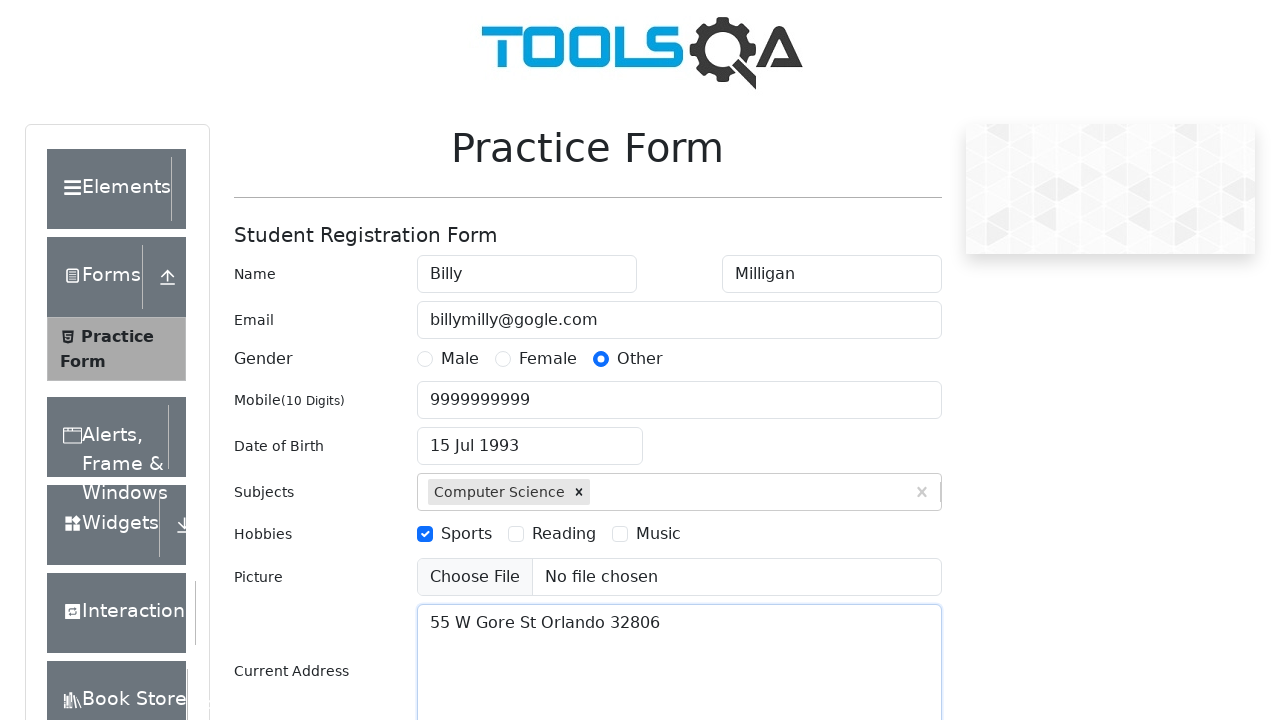

Typed 'Haryana' in state selection field on #react-select-3-input
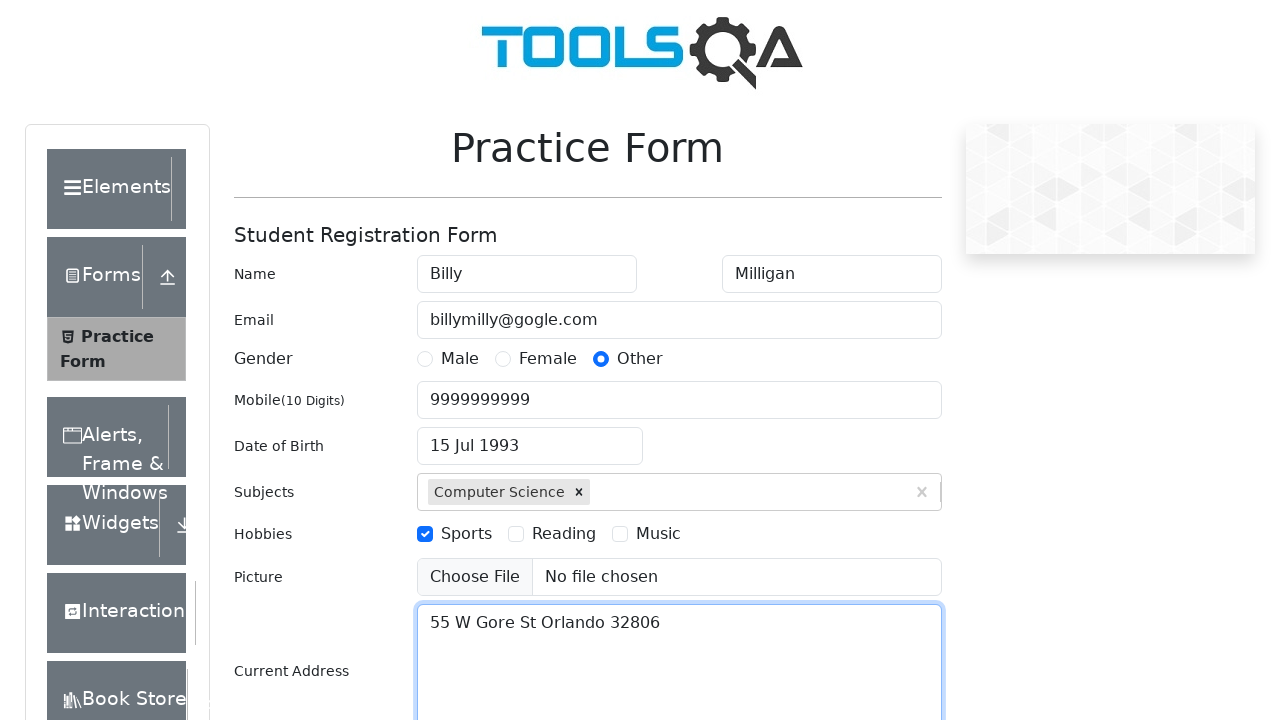

Pressed Enter to select Haryana state on #react-select-3-input
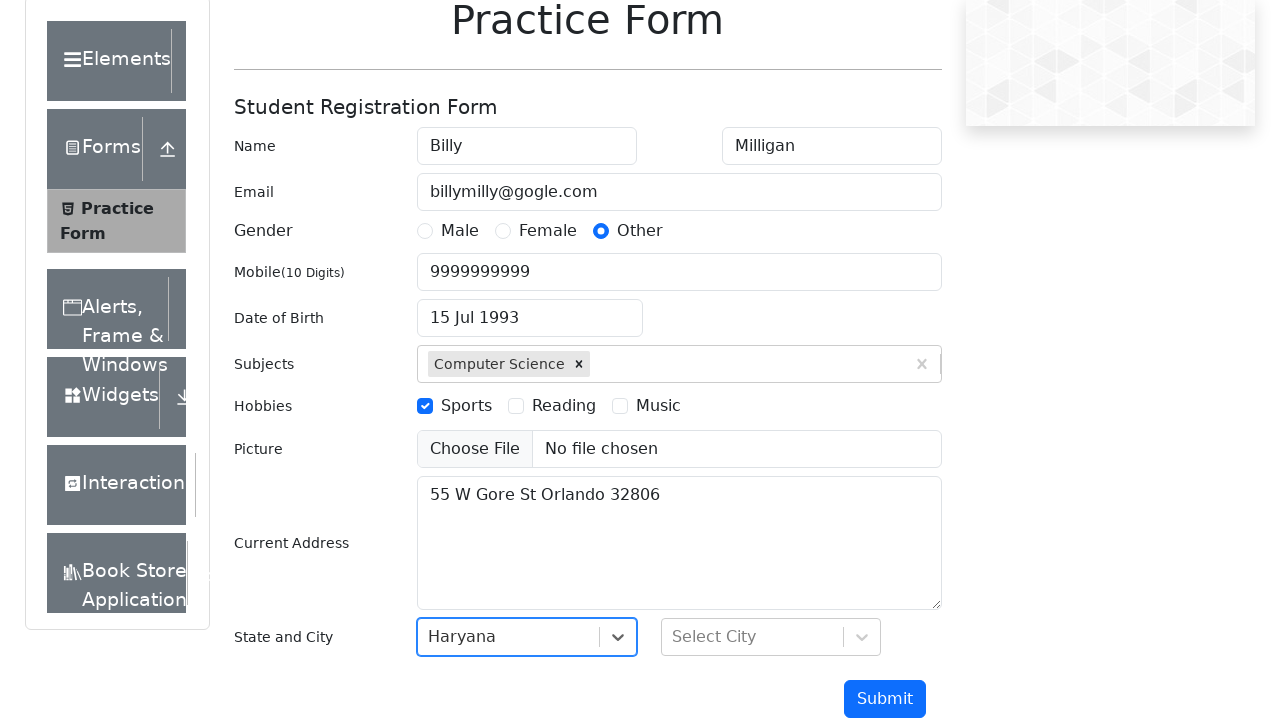

Typed 'Panipat' in city selection field on #react-select-4-input
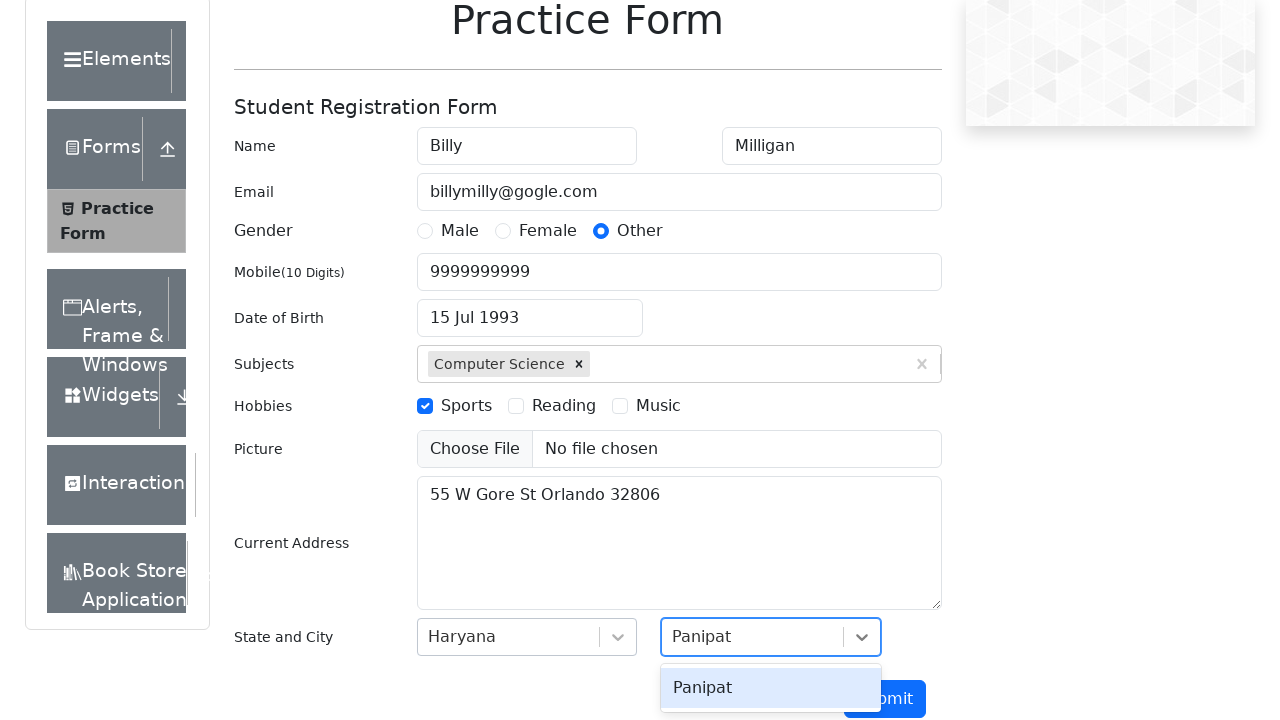

Pressed Enter to select Panipat city on #react-select-4-input
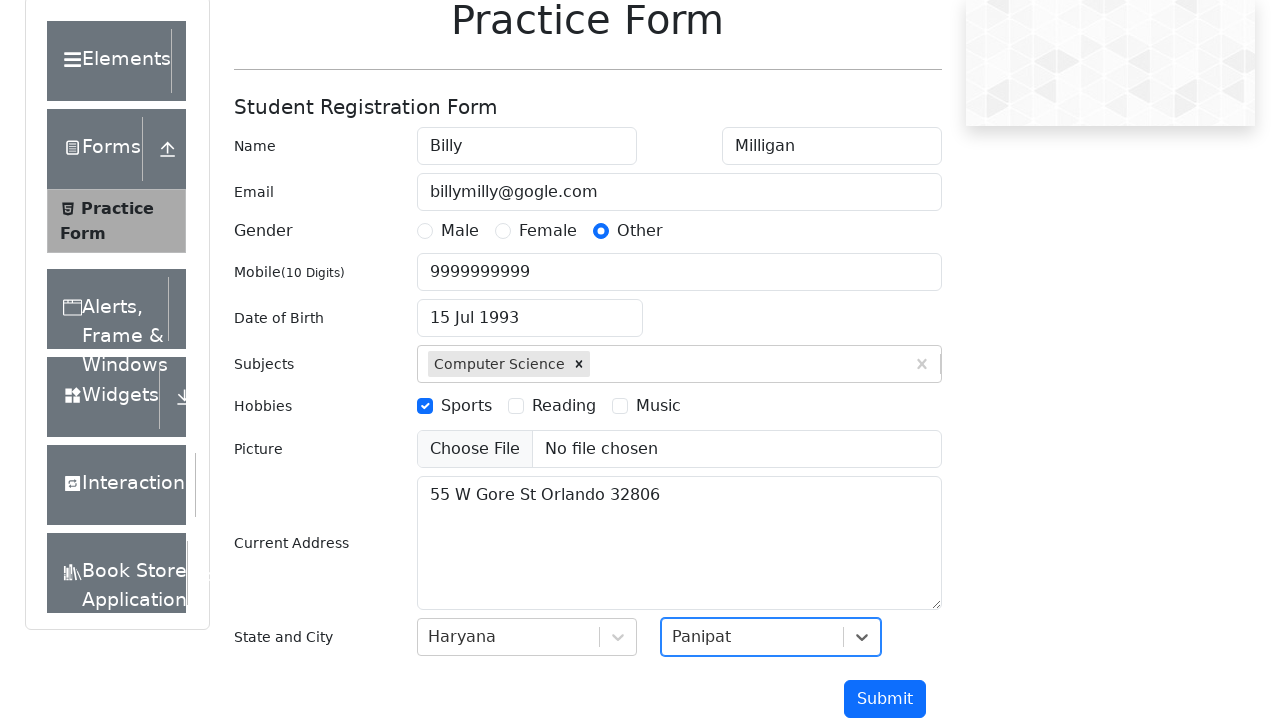

Clicked submit button to submit registration form at (885, 699) on #submit
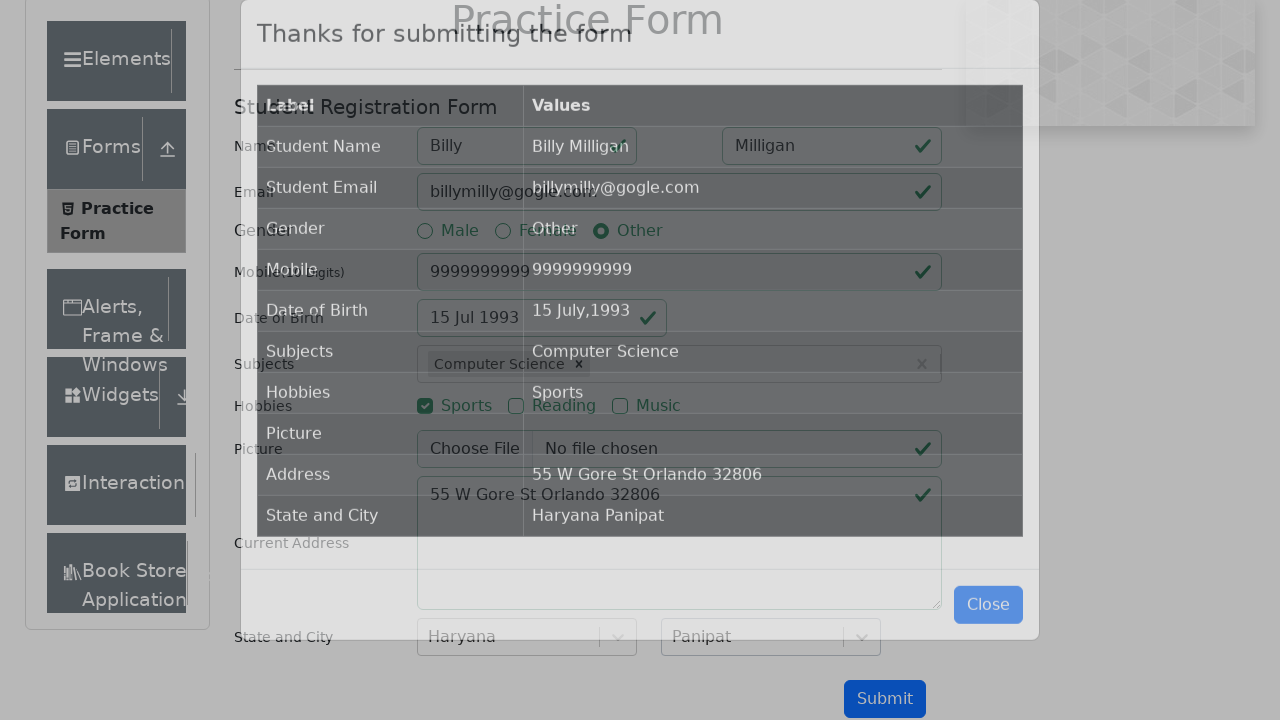

Waited for confirmation modal to appear
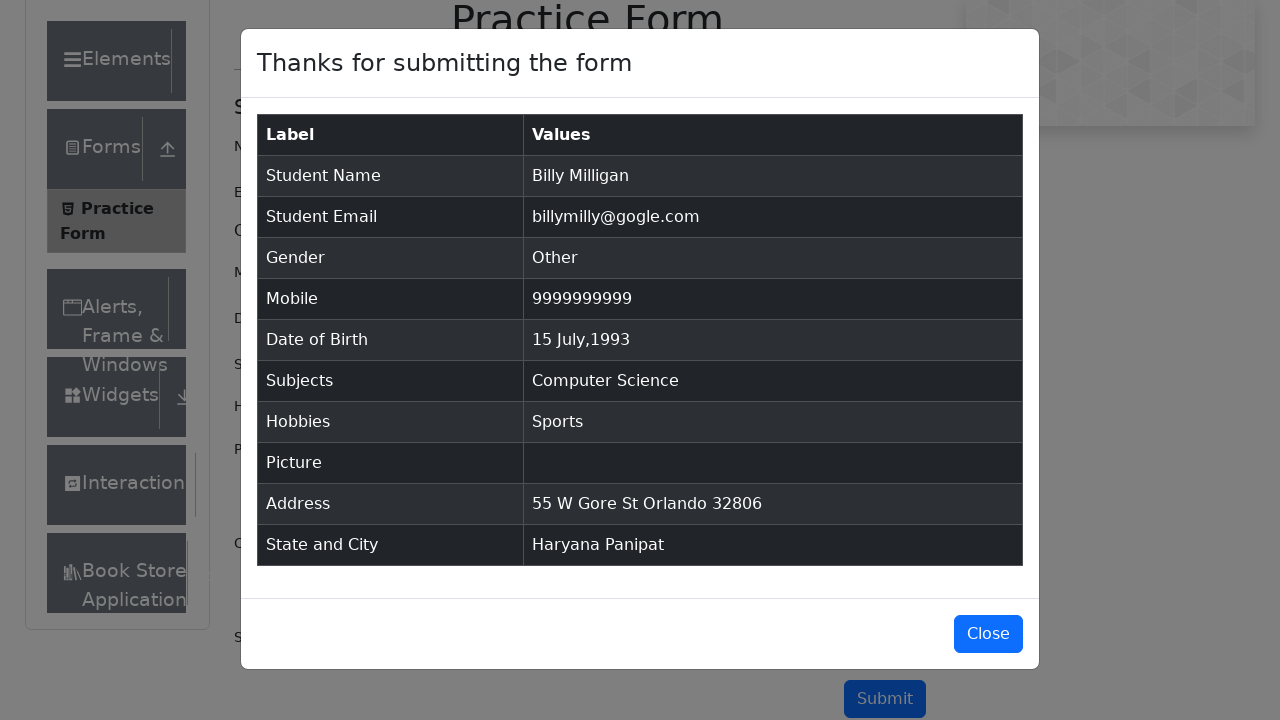

Confirmed modal body is visible with submitted registration data
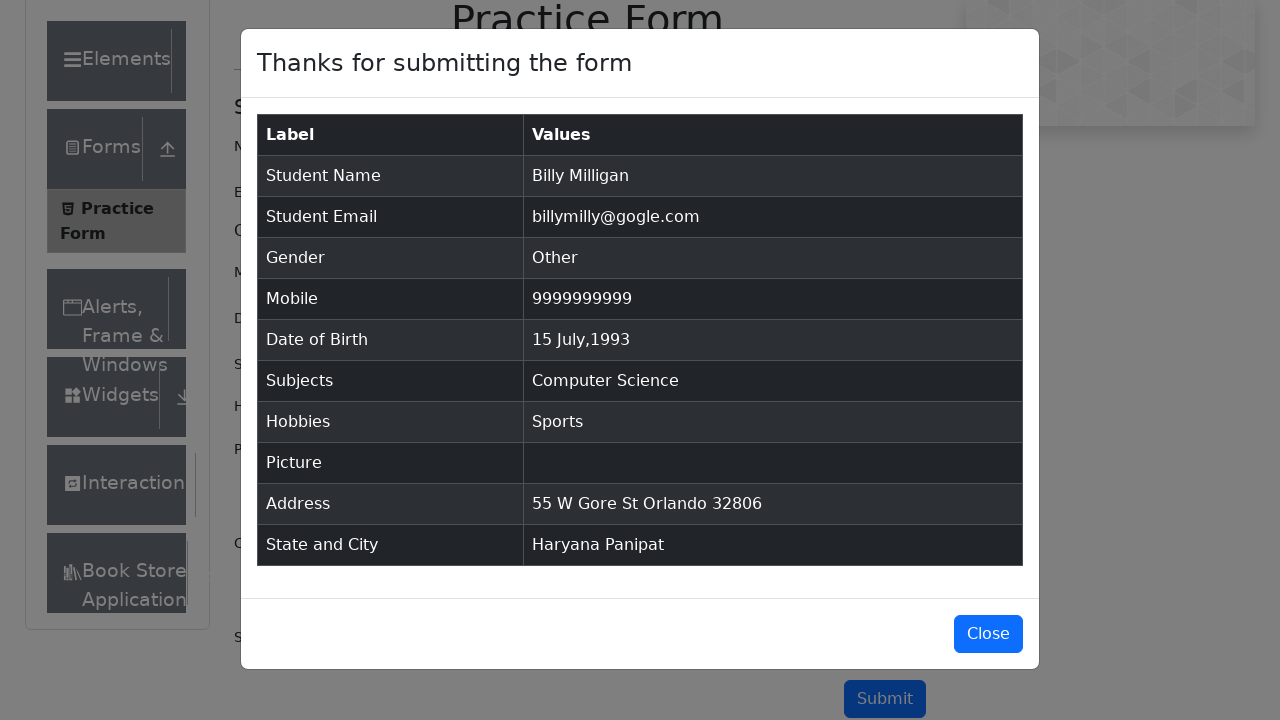

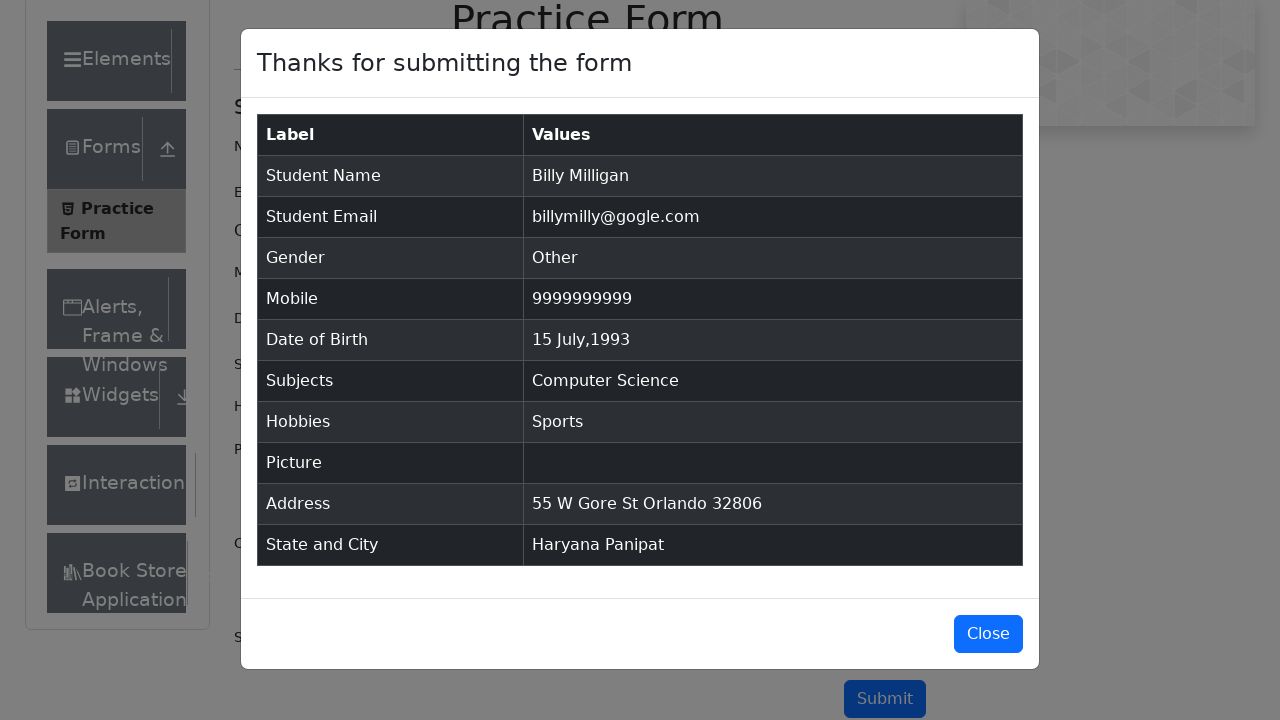